Tests drag and drop functionality on jQuery UI demo page by dragging an element and dropping it onto a target area

Starting URL: https://jqueryui.com/droppable

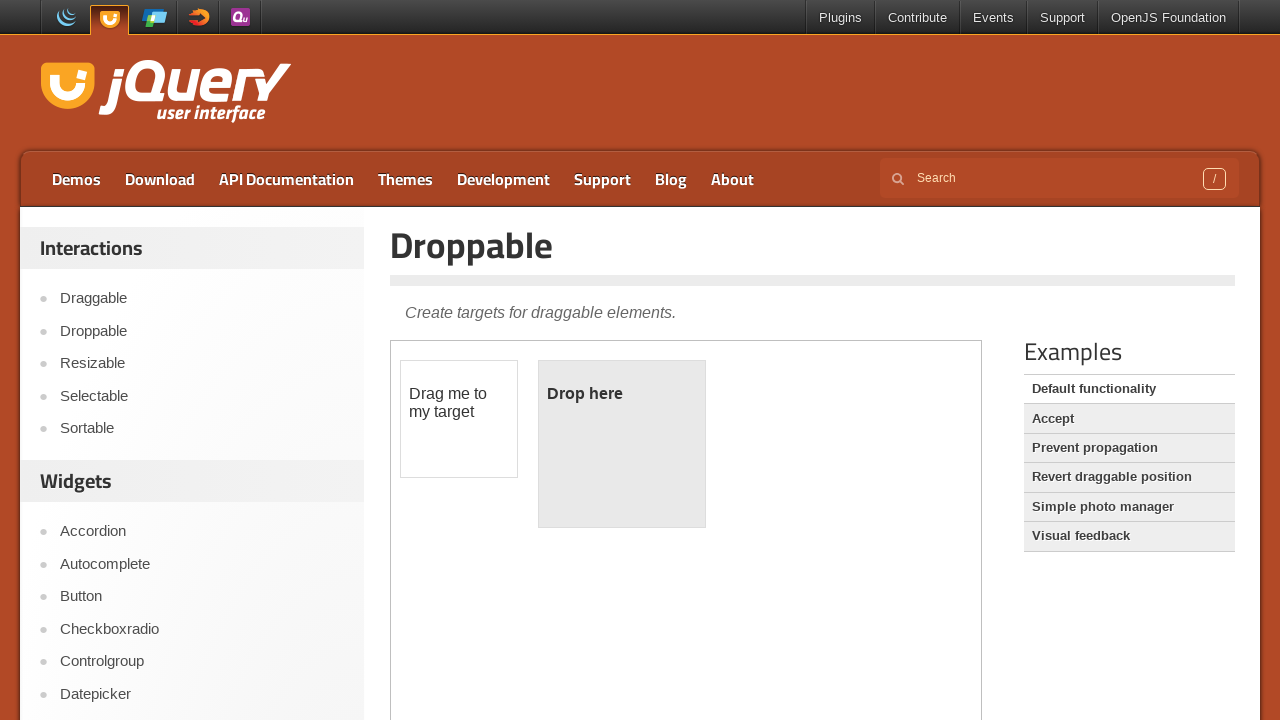

Located the iframe containing the drag and drop demo
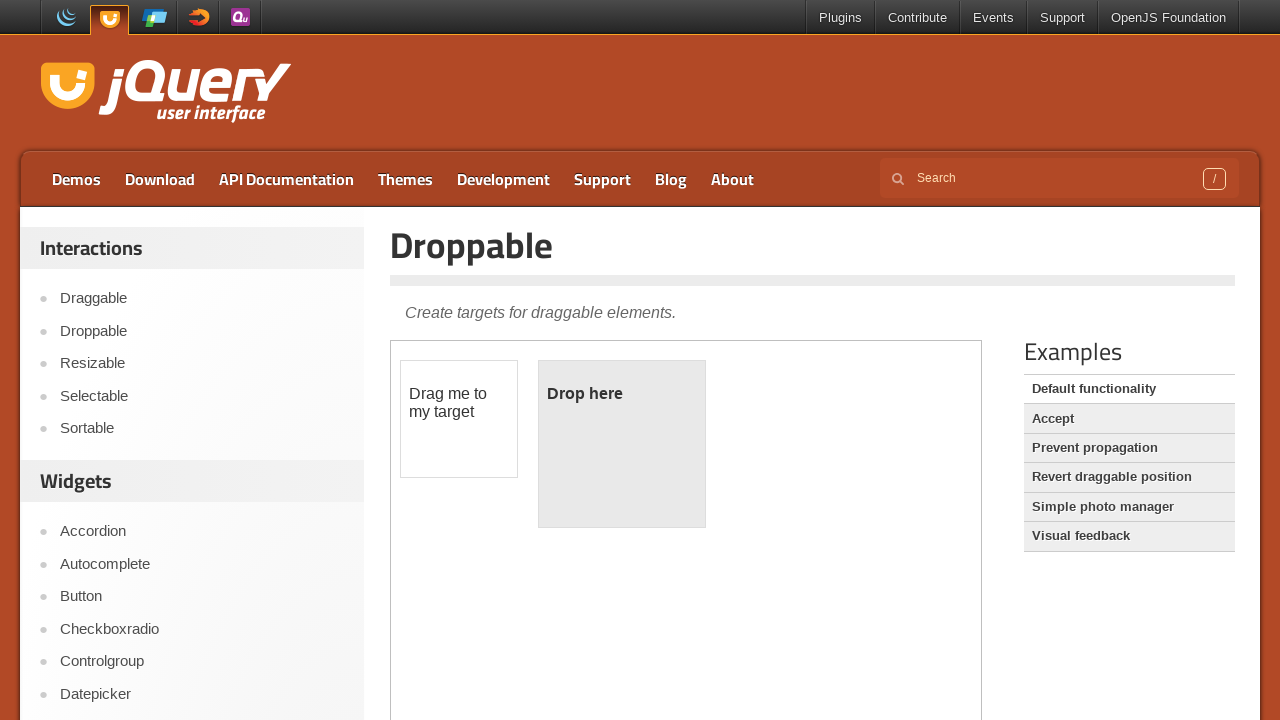

Located the draggable element 'Drag me to my target'
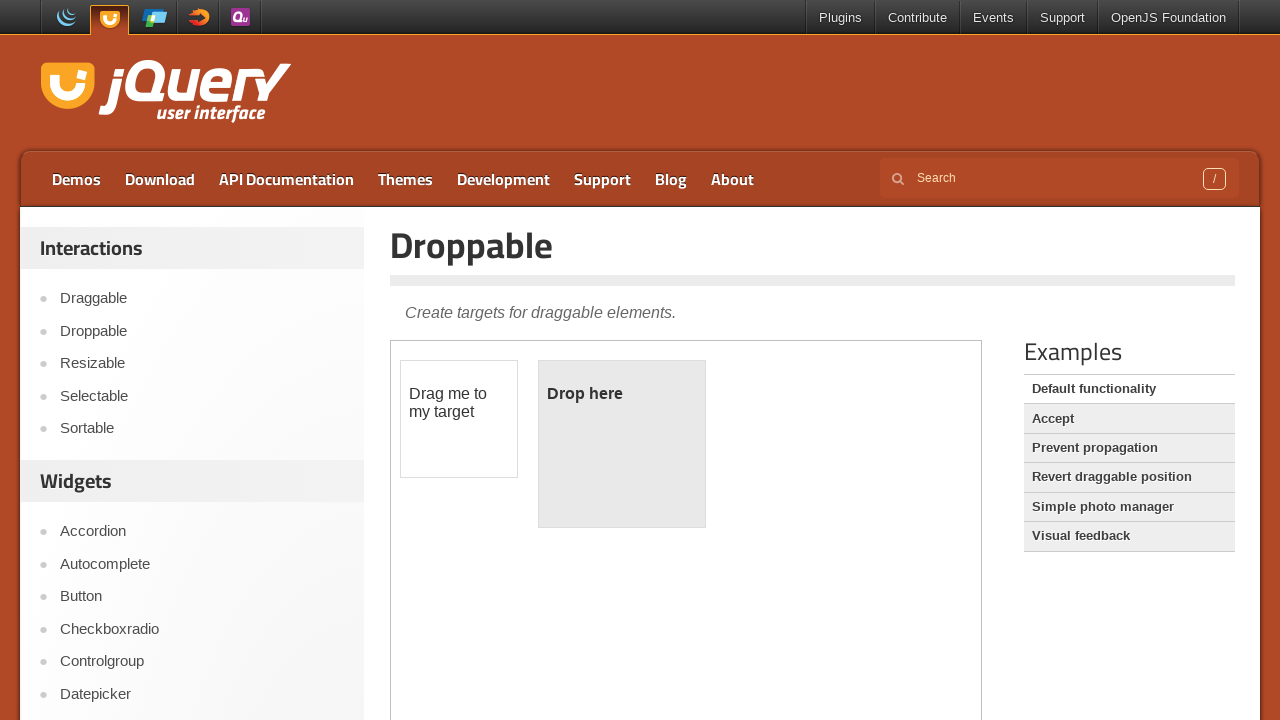

Located the drop target element 'Drop here'
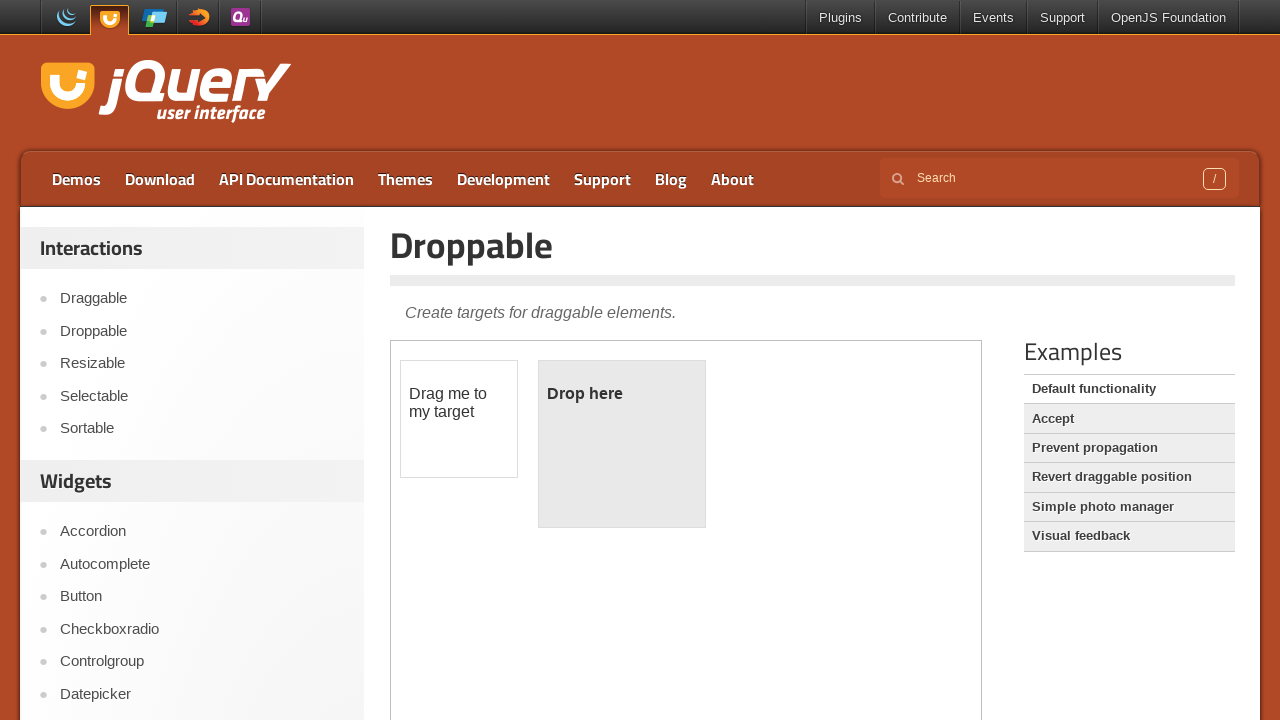

Performed drag and drop action from draggable element to drop target at (622, 394)
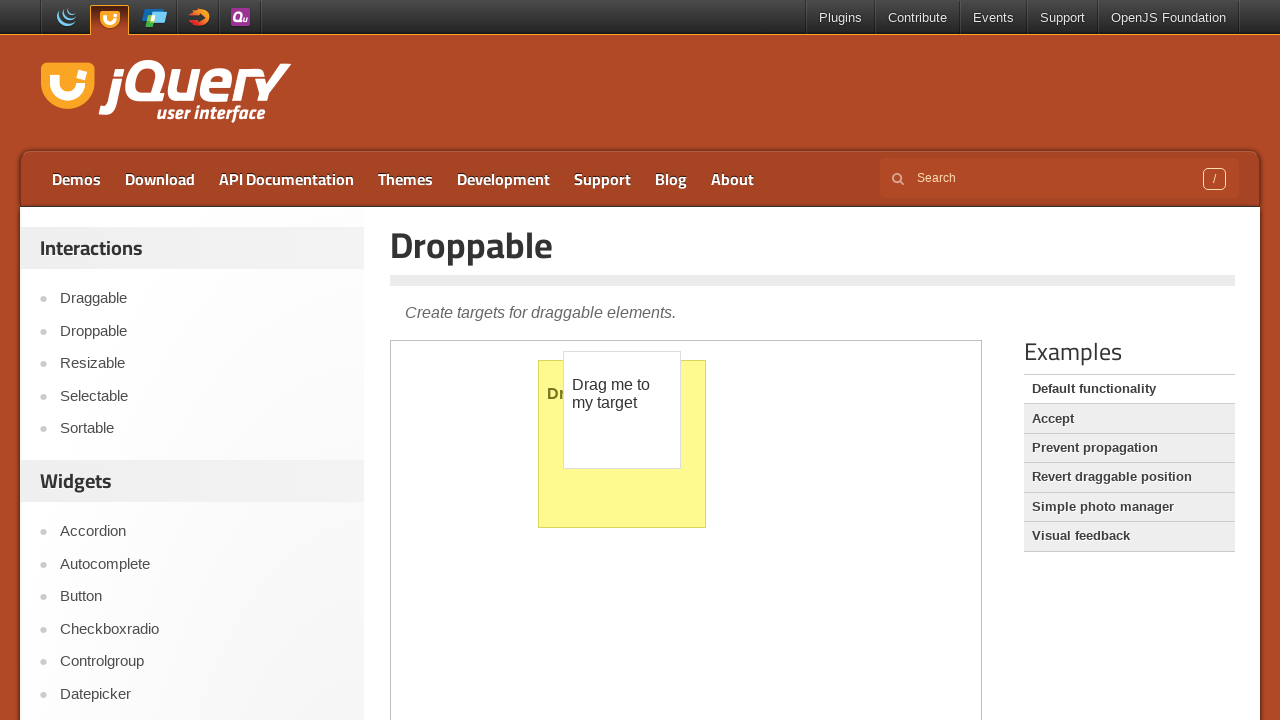

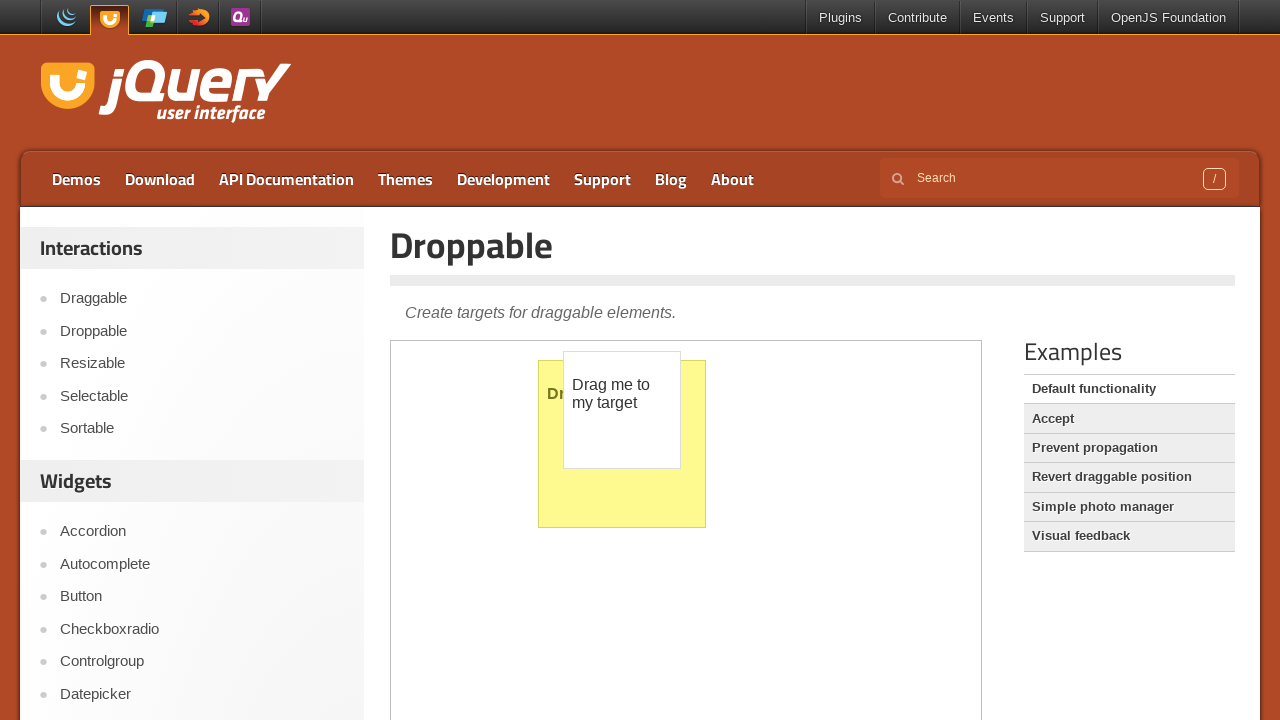